Tests website rendering in mobile viewport by setting device metrics to mobile dimensions (360x680) and navigating to the site

Starting URL: https://rahulshettyacademy.com/

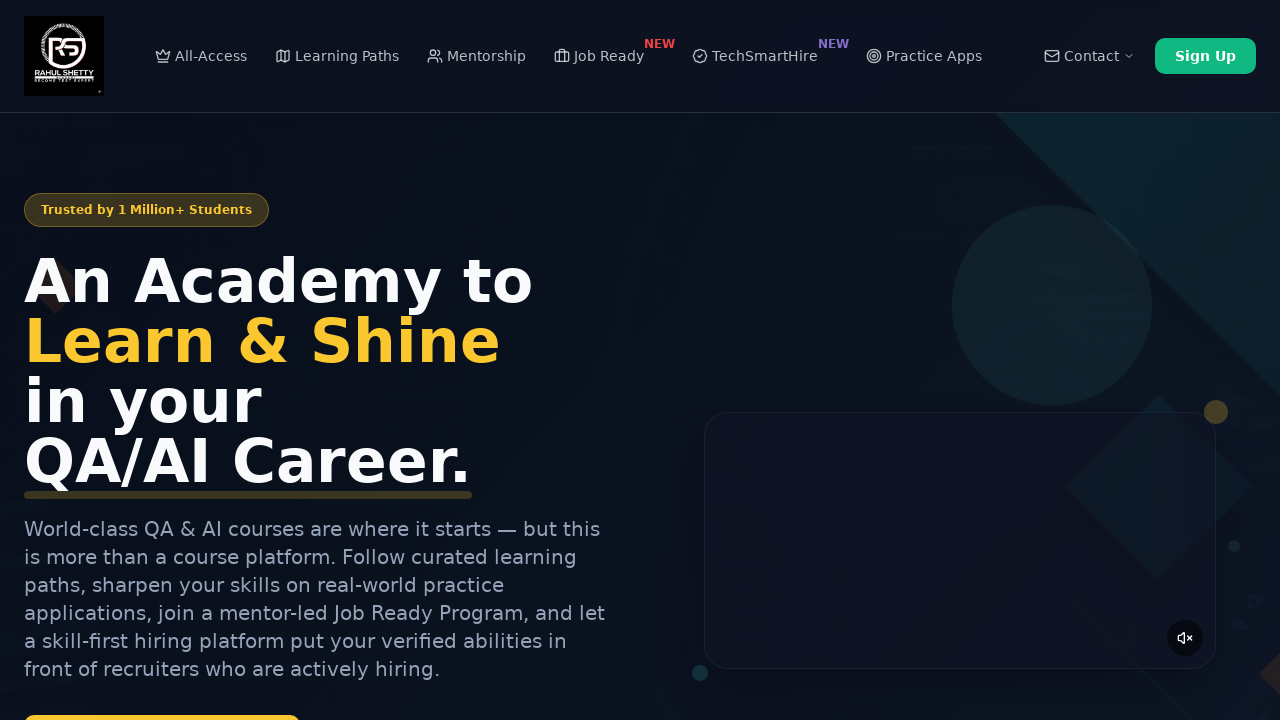

Waited for network to become idle after page load
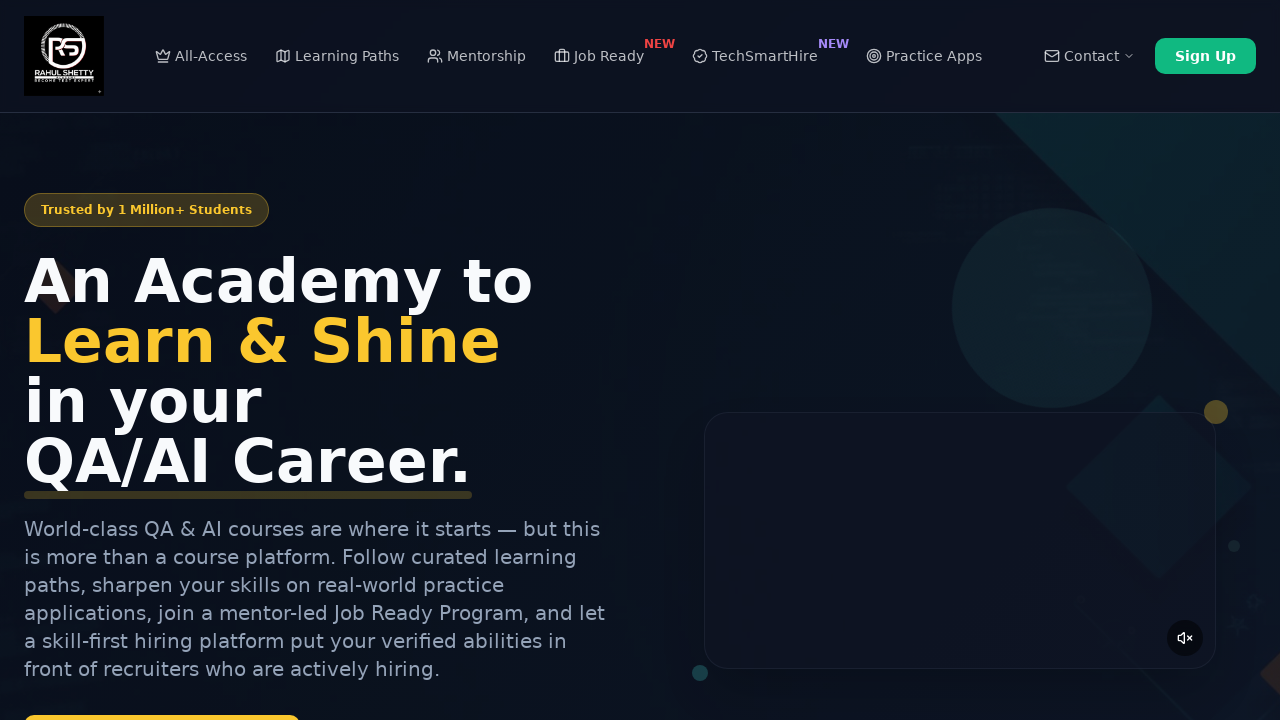

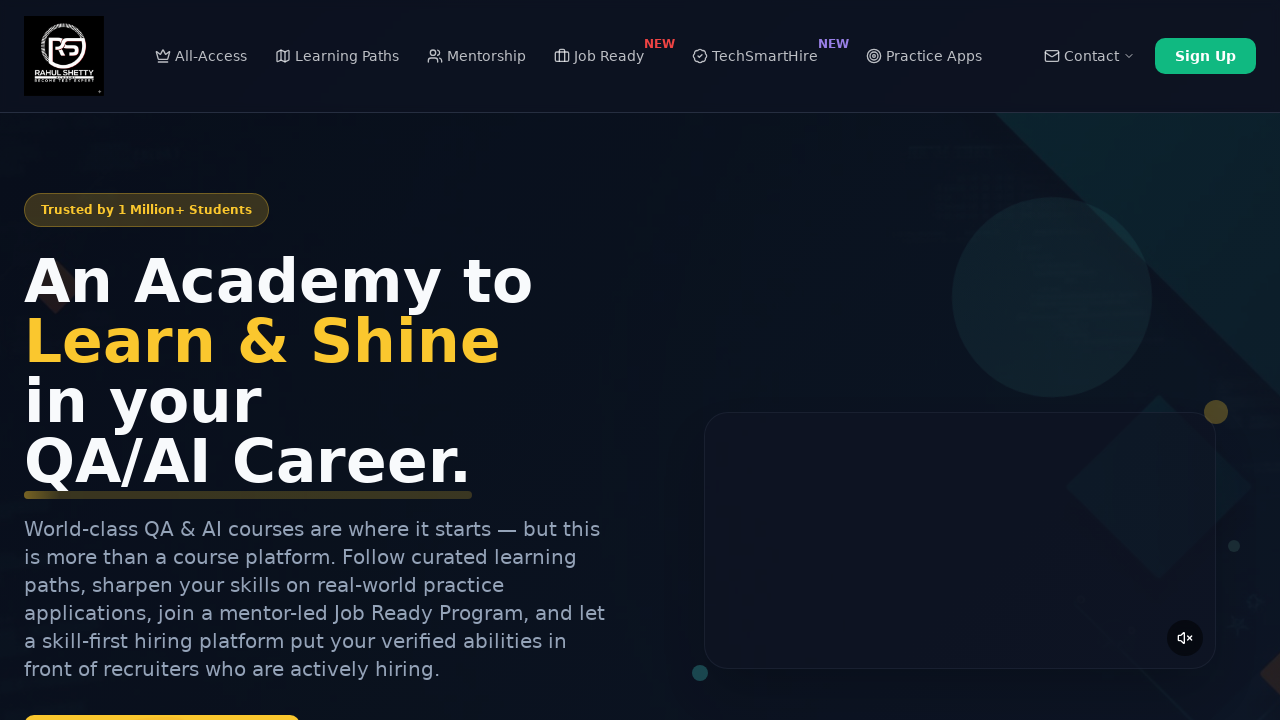